Tests drag and drop functionality by dragging a circle element from the source area to the target area

Starting URL: https://practice.expandtesting.com/drag-and-drop-circles

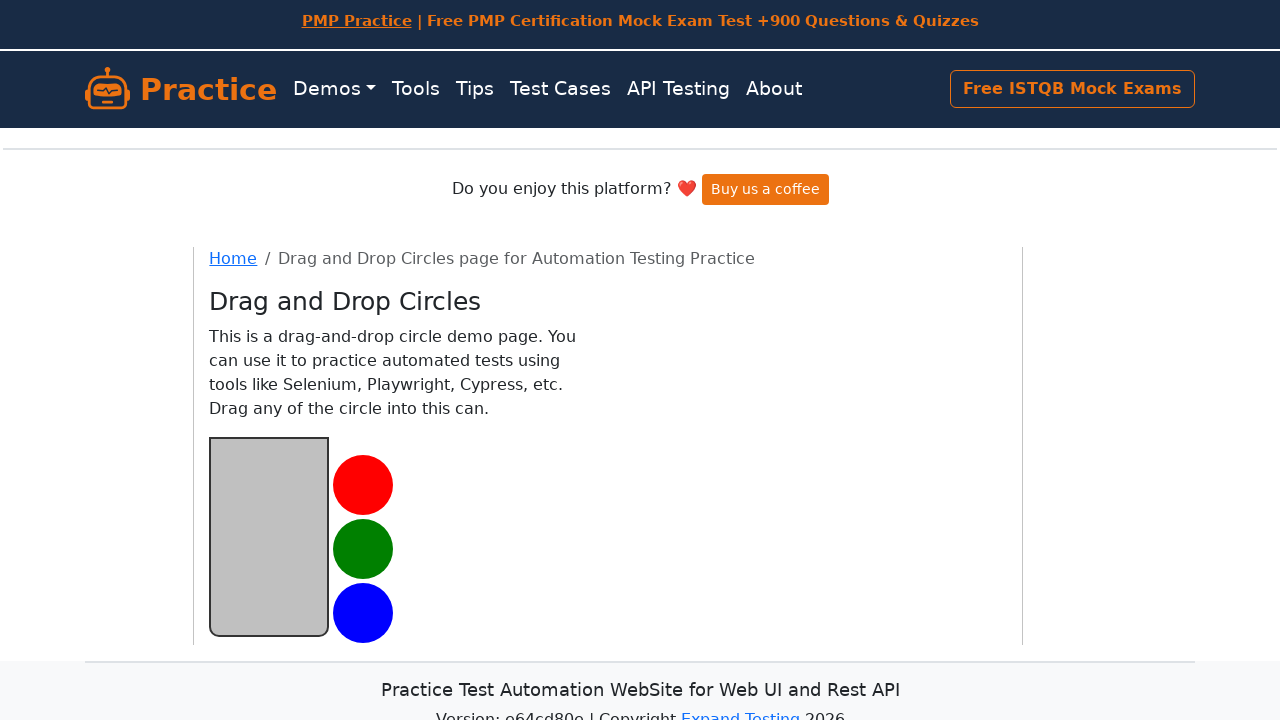

Located source circle element in source area
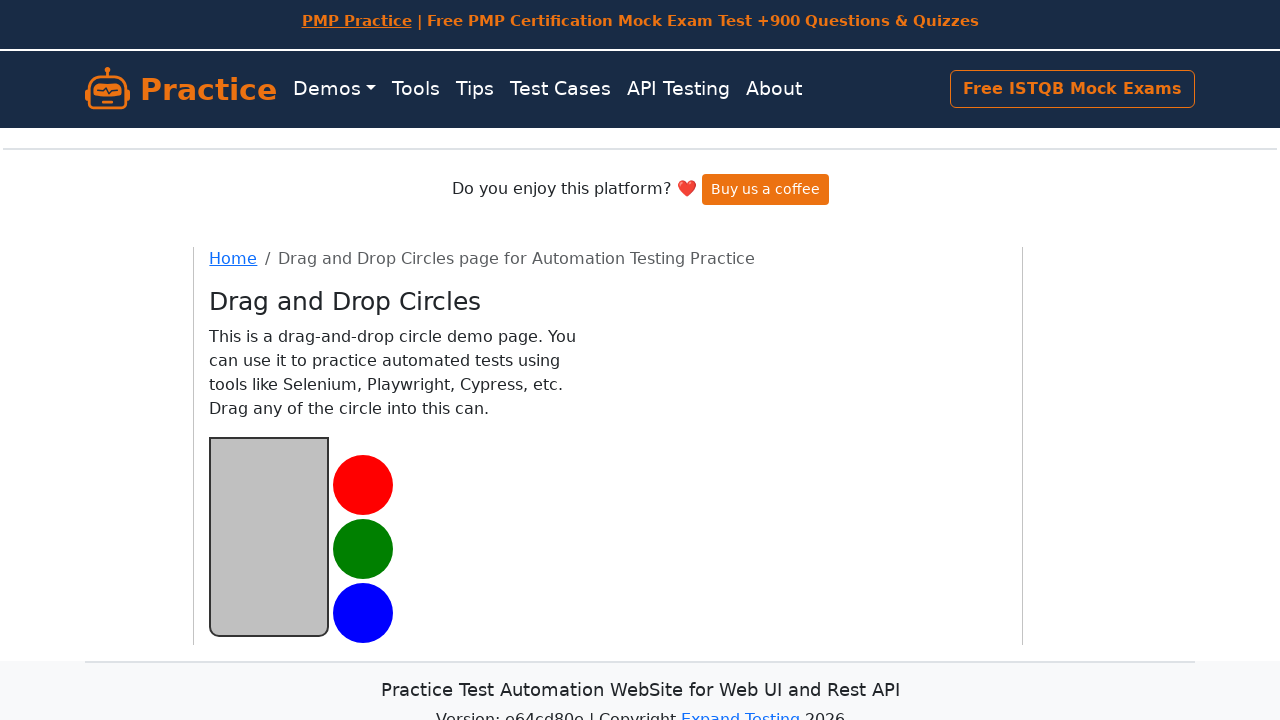

Located target drop area
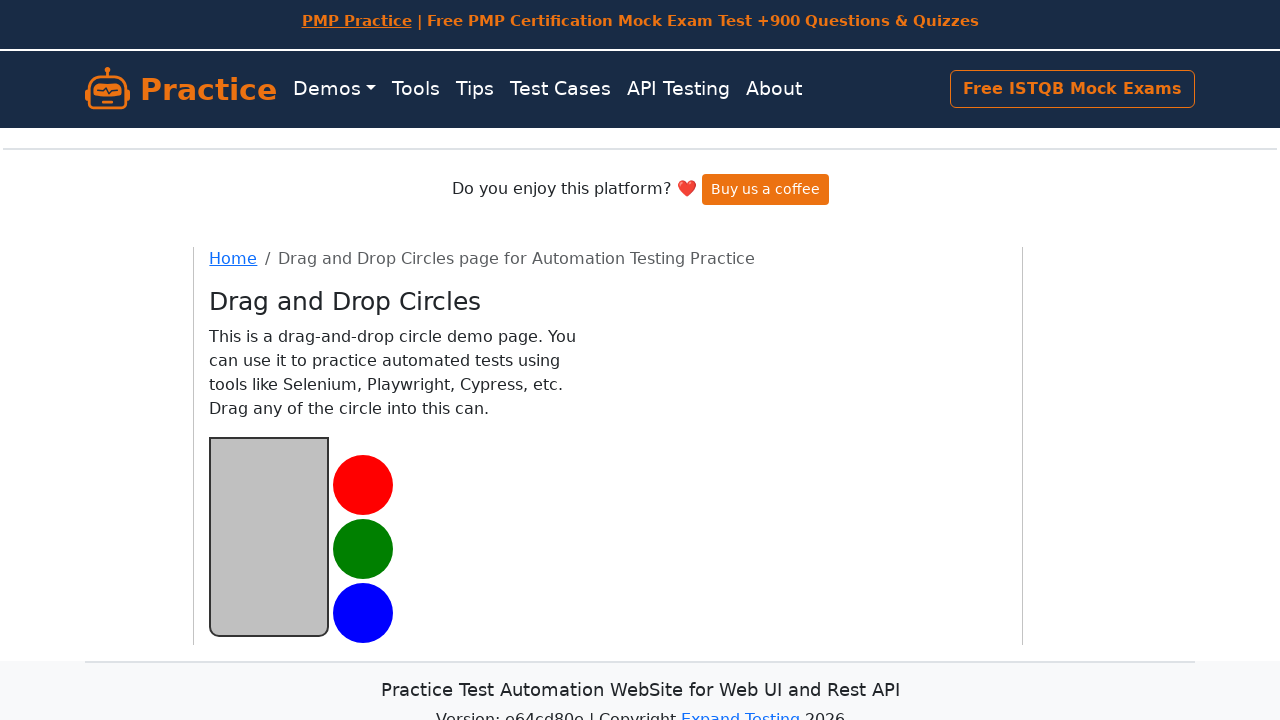

Dragged circle from source area to target area at (269, 536)
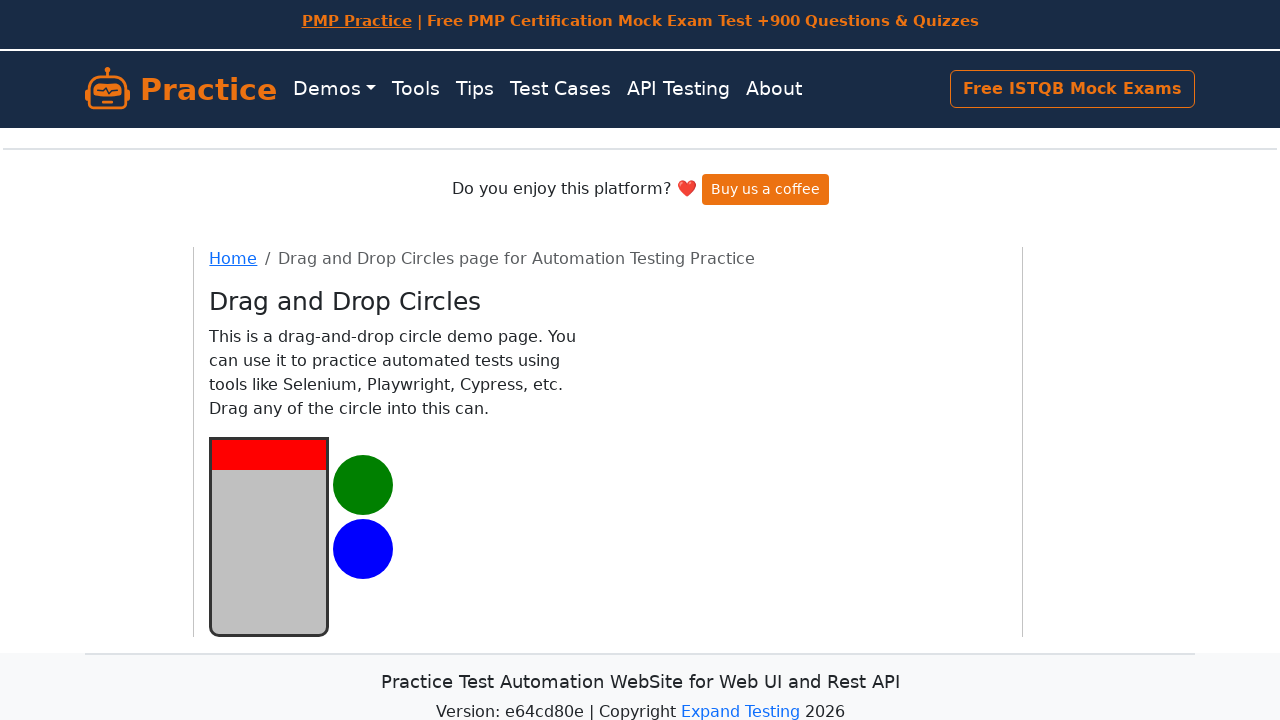

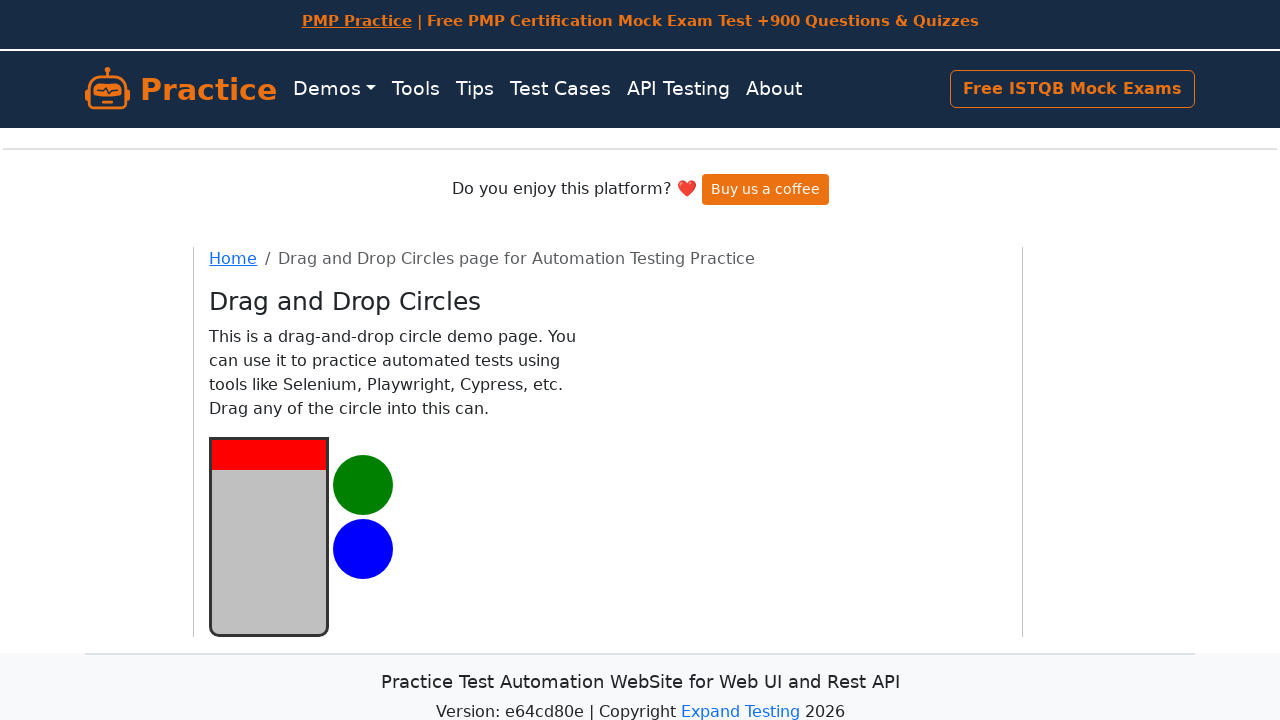